Tests opting out of A/B tests by forging an Optimizely opt-out cookie on the target page, then refreshing to verify the opt-out takes effect

Starting URL: http://the-internet.herokuapp.com/abtest

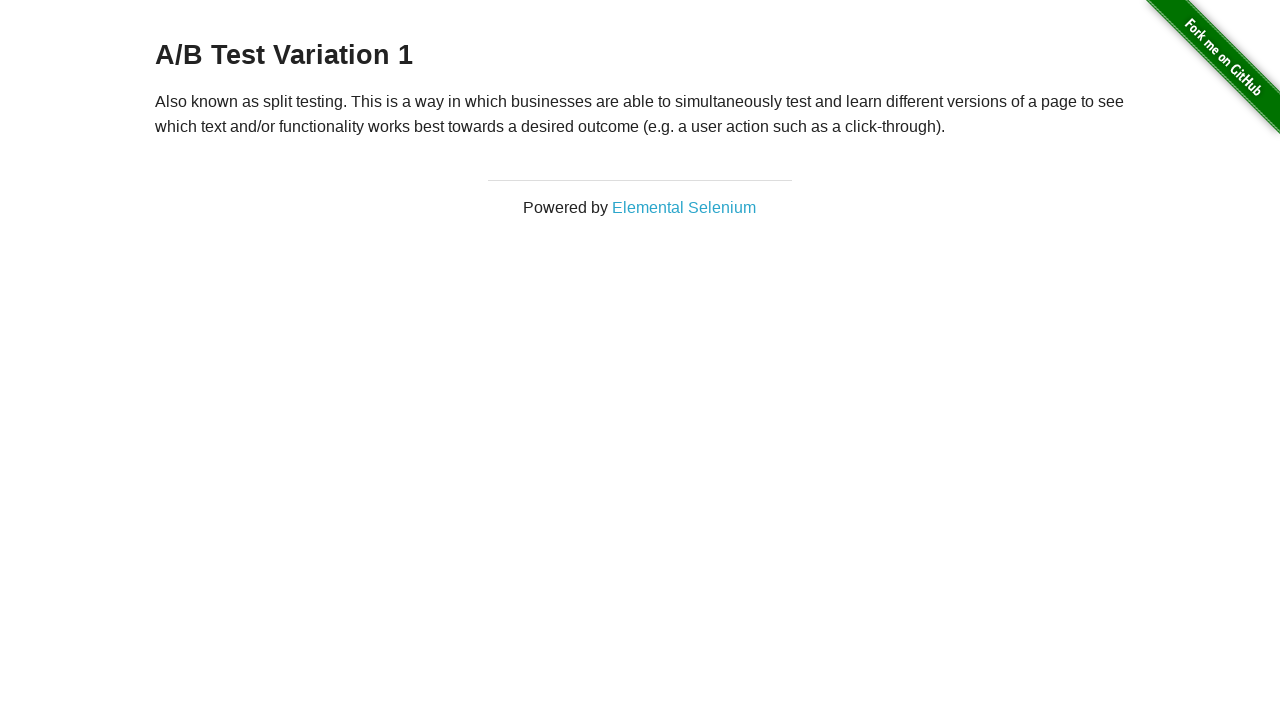

Navigated to A/B test page
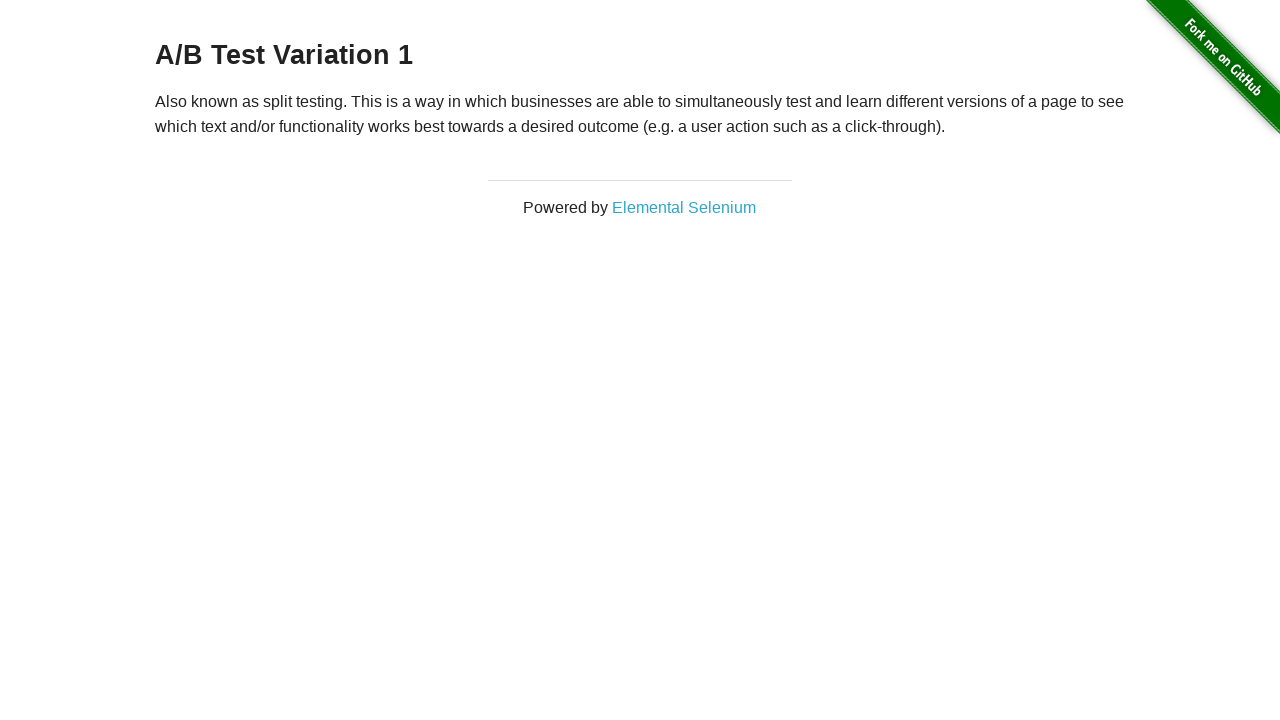

Located h3 heading element
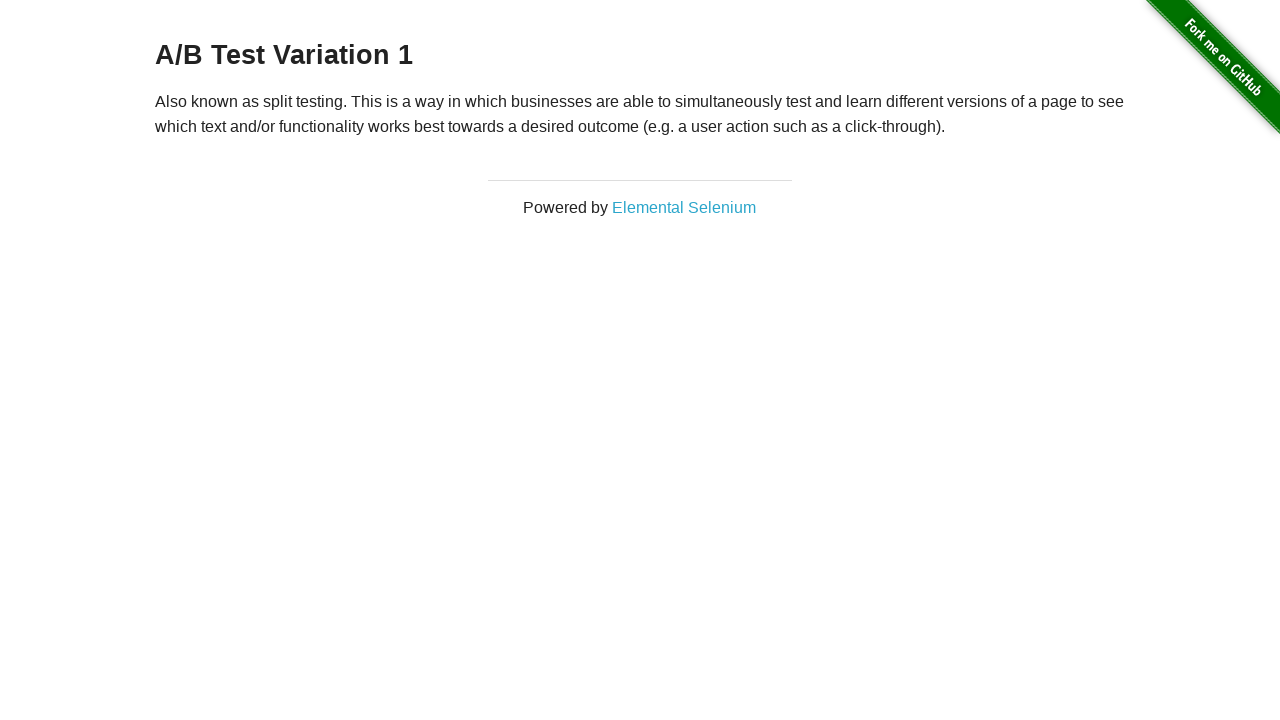

Retrieved heading text: 'A/B Test Variation 1'
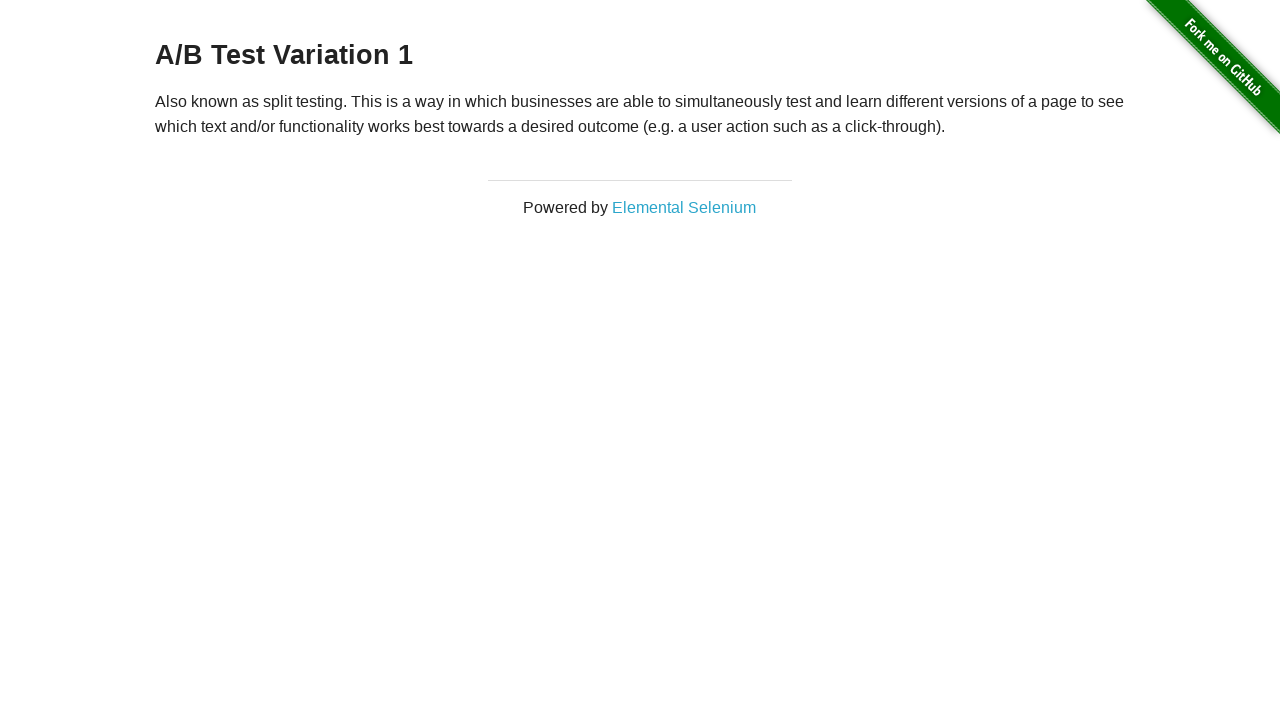

Verified initial heading is either Variation 1 or Control
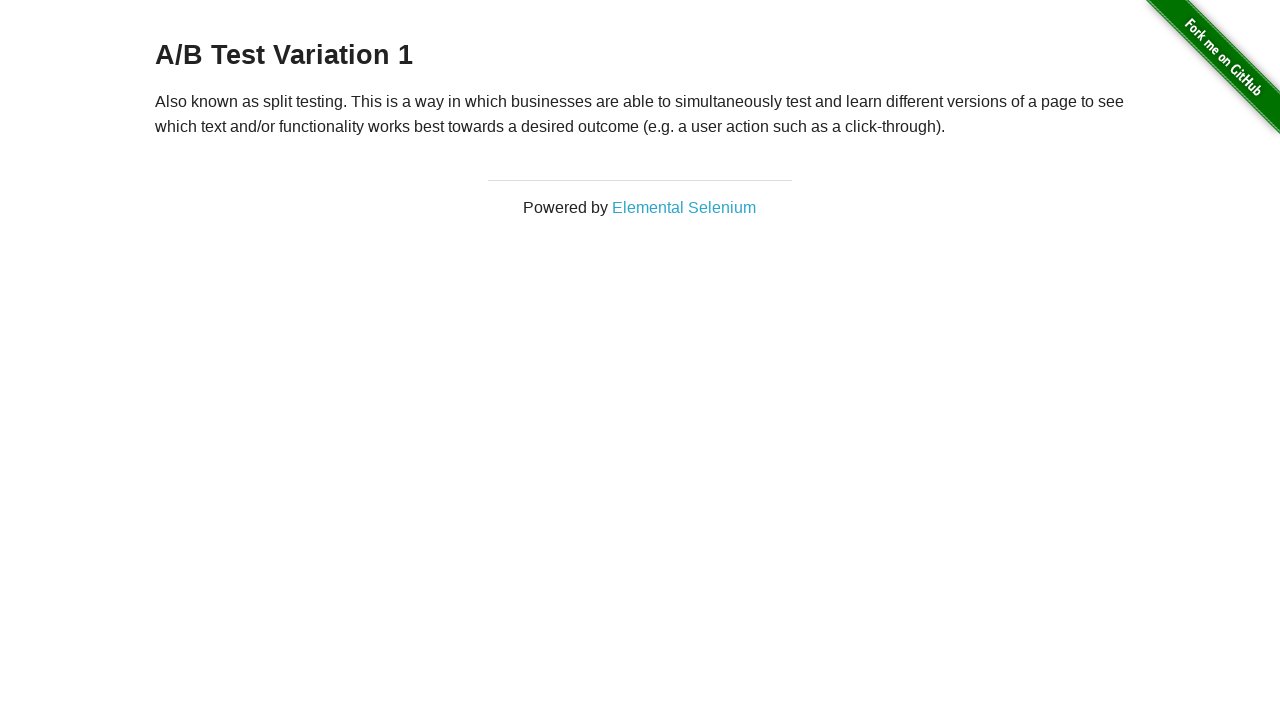

Added optimizelyOptOut cookie with value 'true'
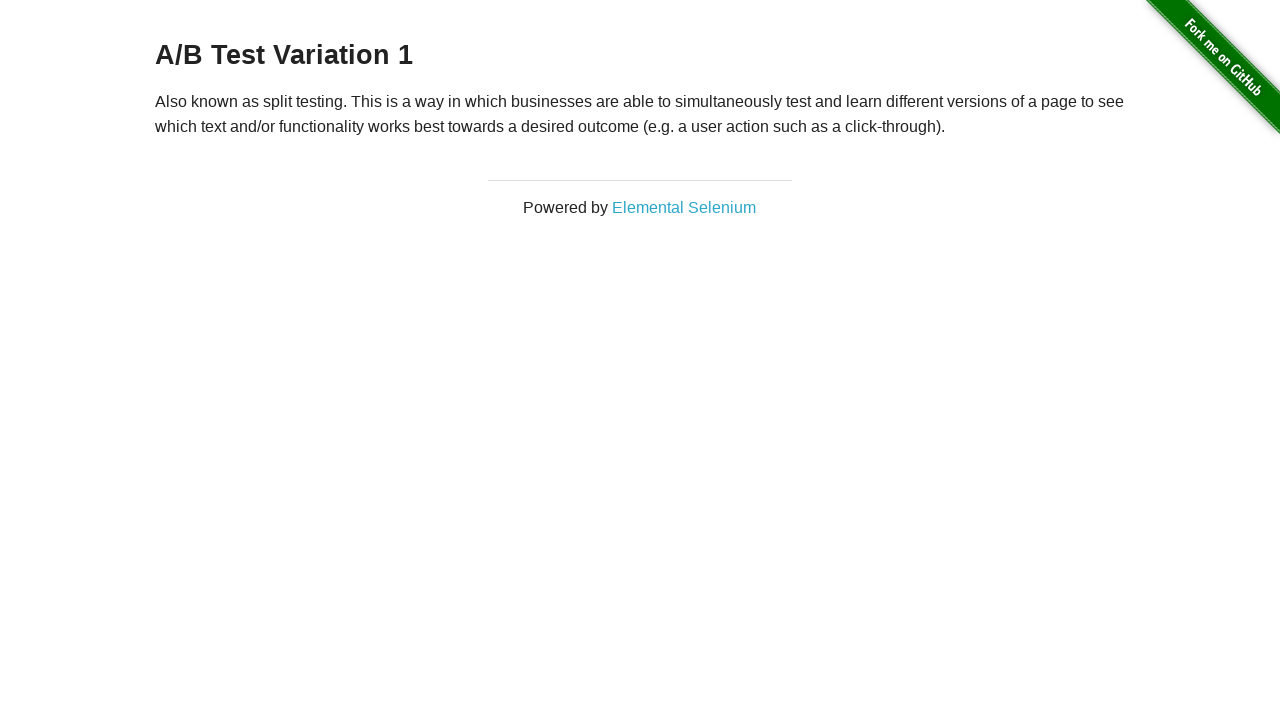

Reloaded the page to apply opt-out cookie
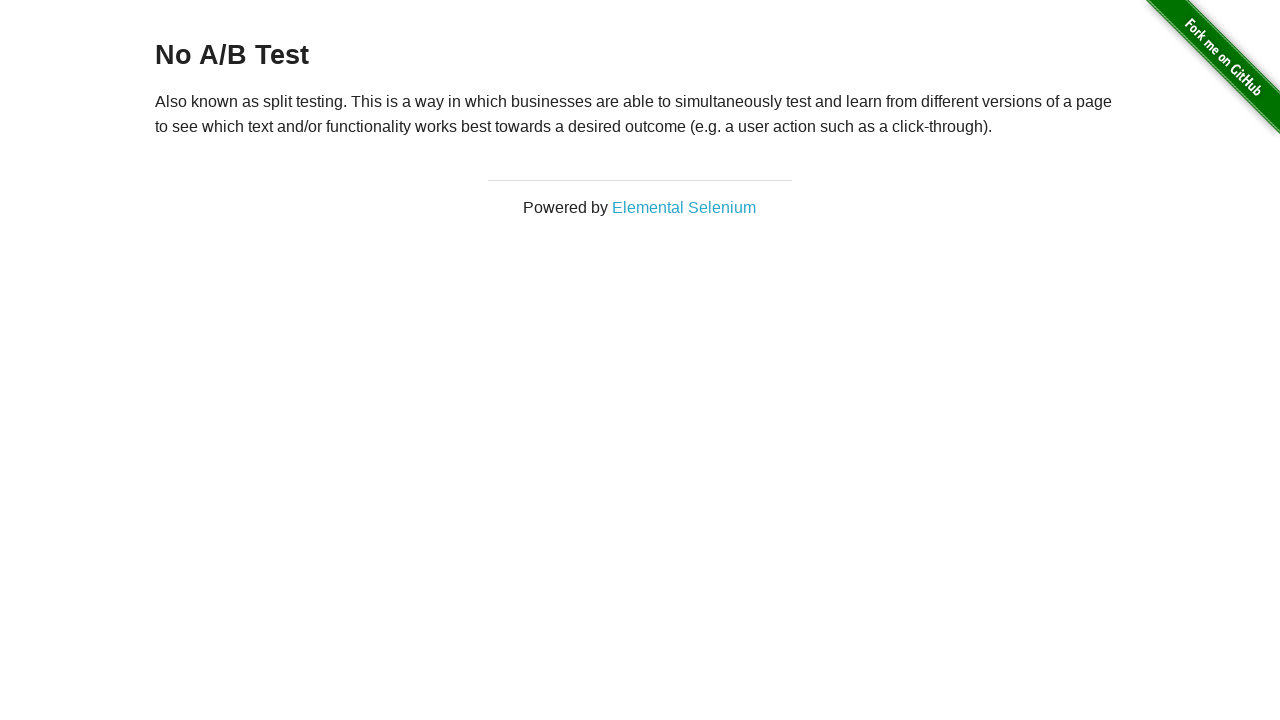

Retrieved heading text after reload: 'No A/B Test'
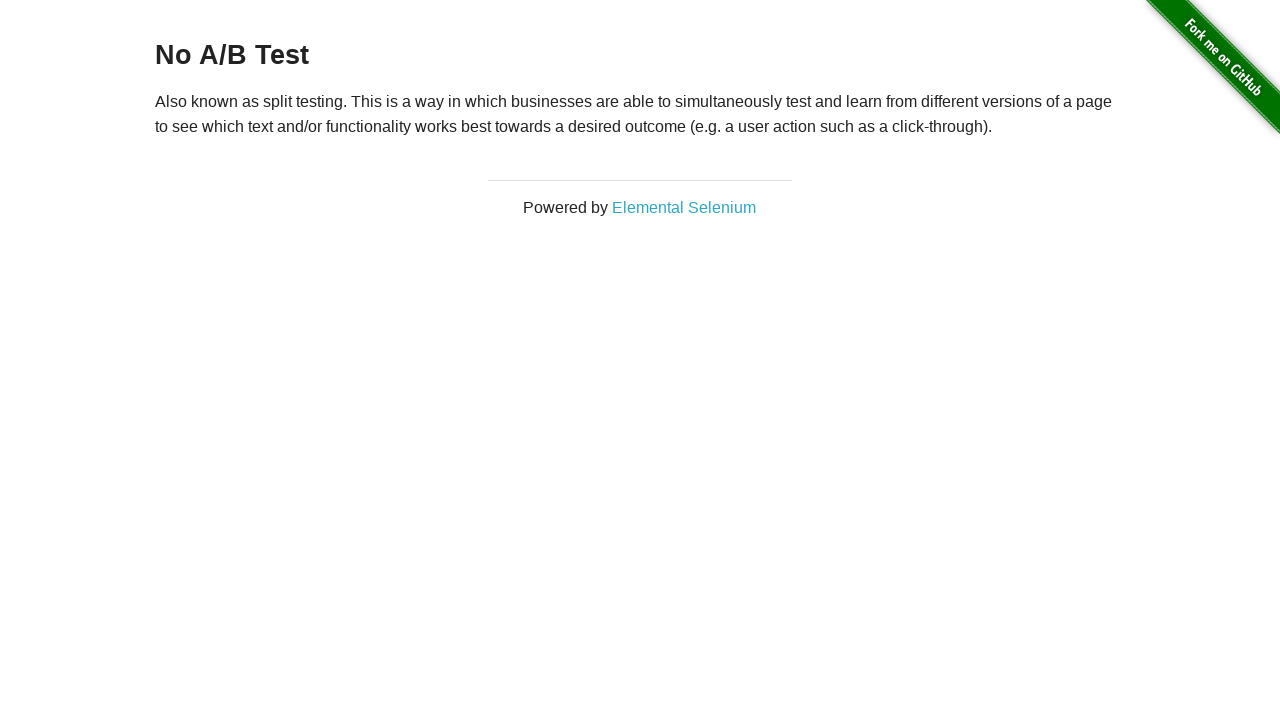

Verified heading changed to 'No A/B Test' confirming opt-out is effective
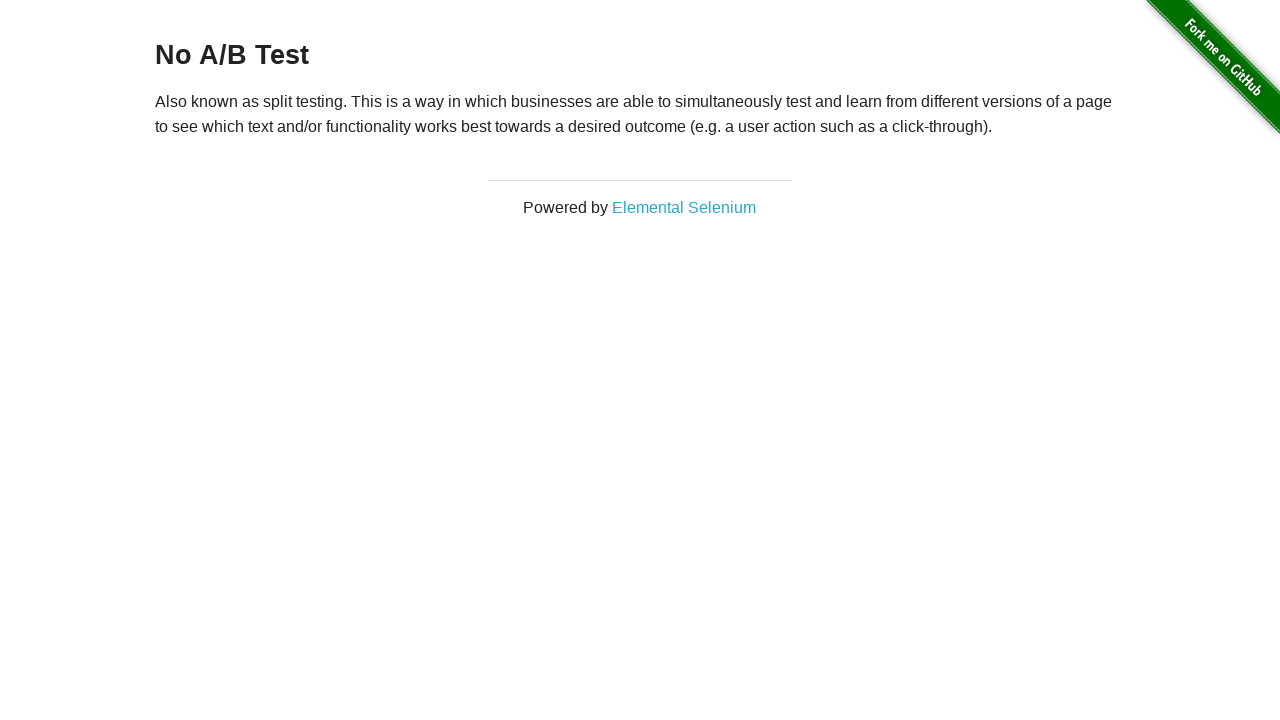

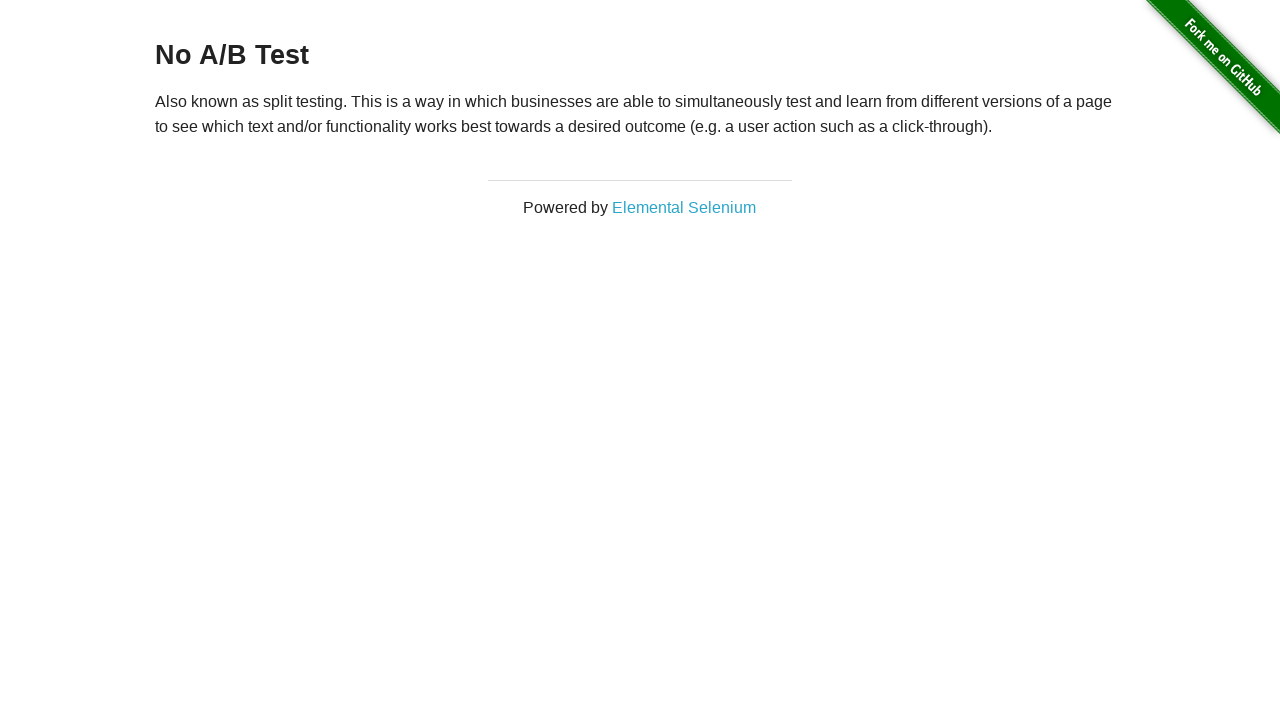